Tests the search functionality by entering a search term and submitting the form

Starting URL: https://www.infoescola.com/

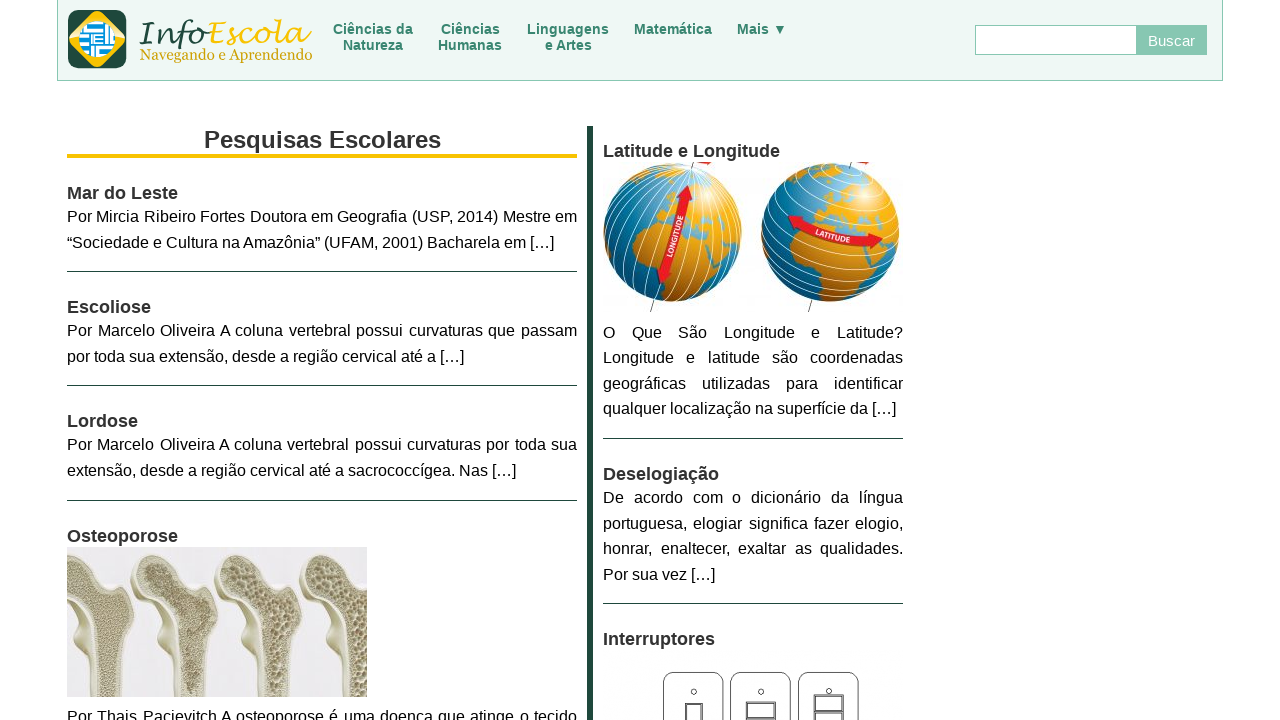

Filled search field with 'pimba' on input[name='q']
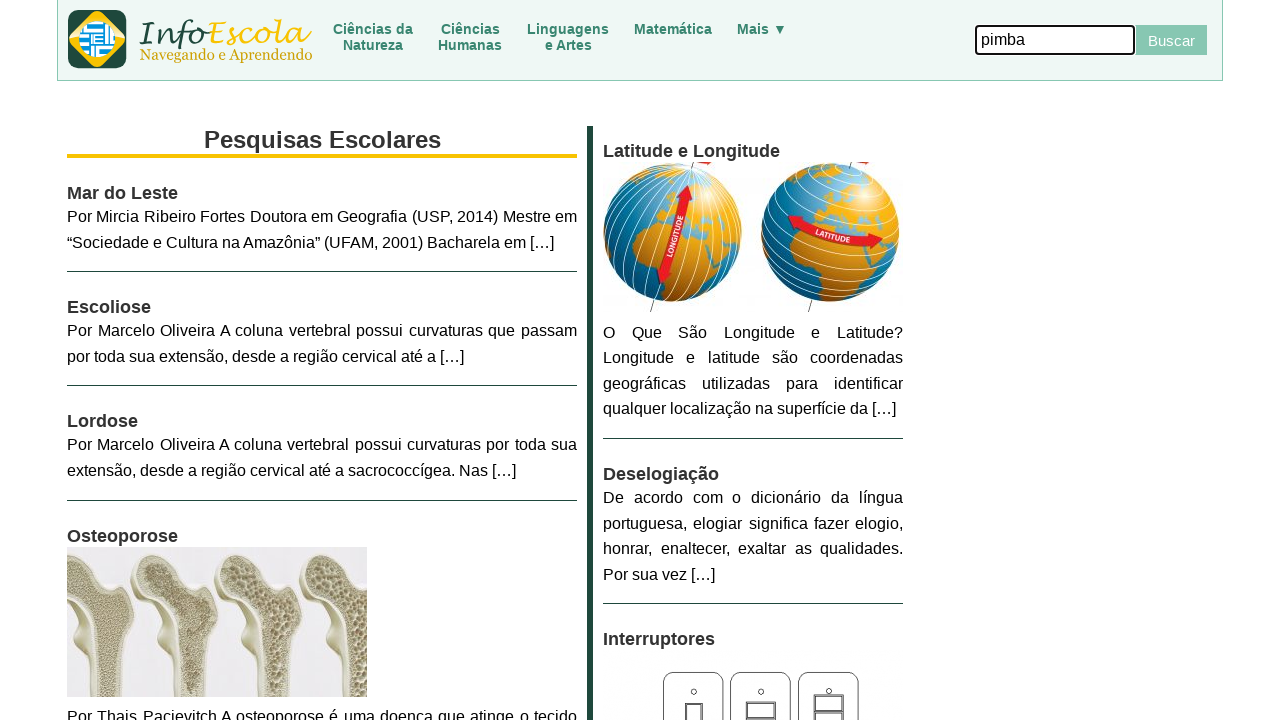

Submitted search form by pressing Enter on input[name='q']
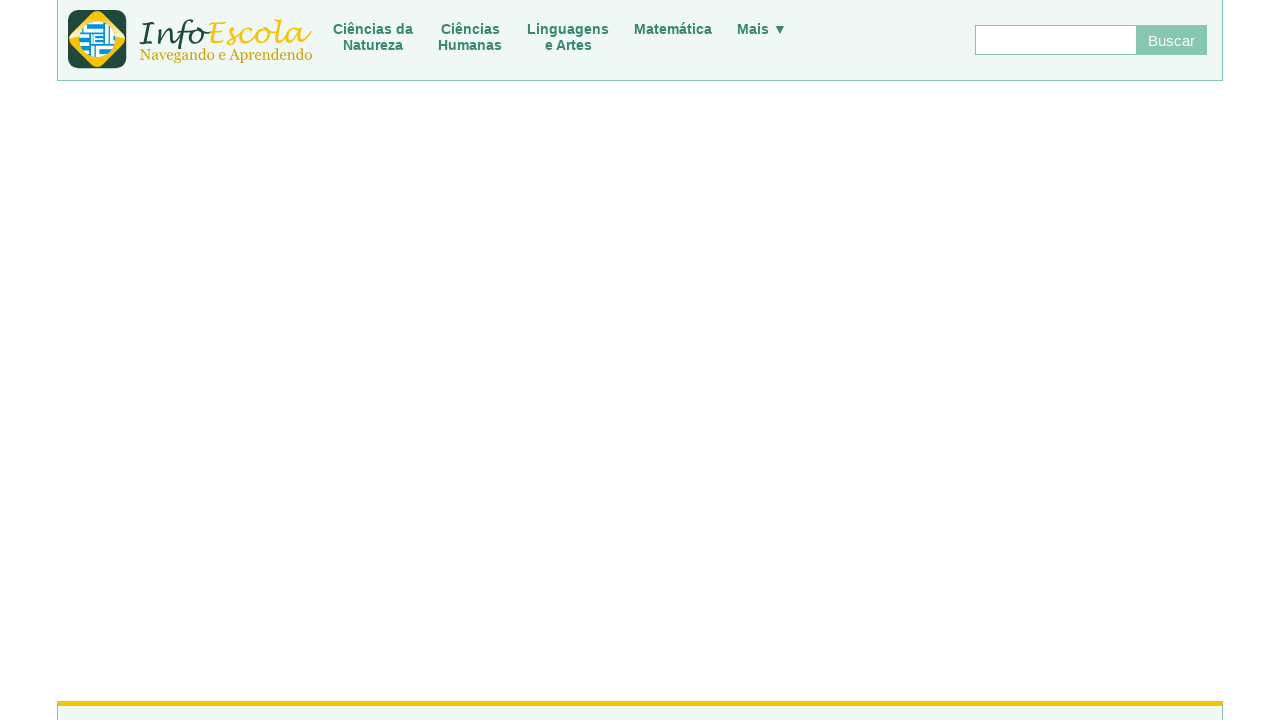

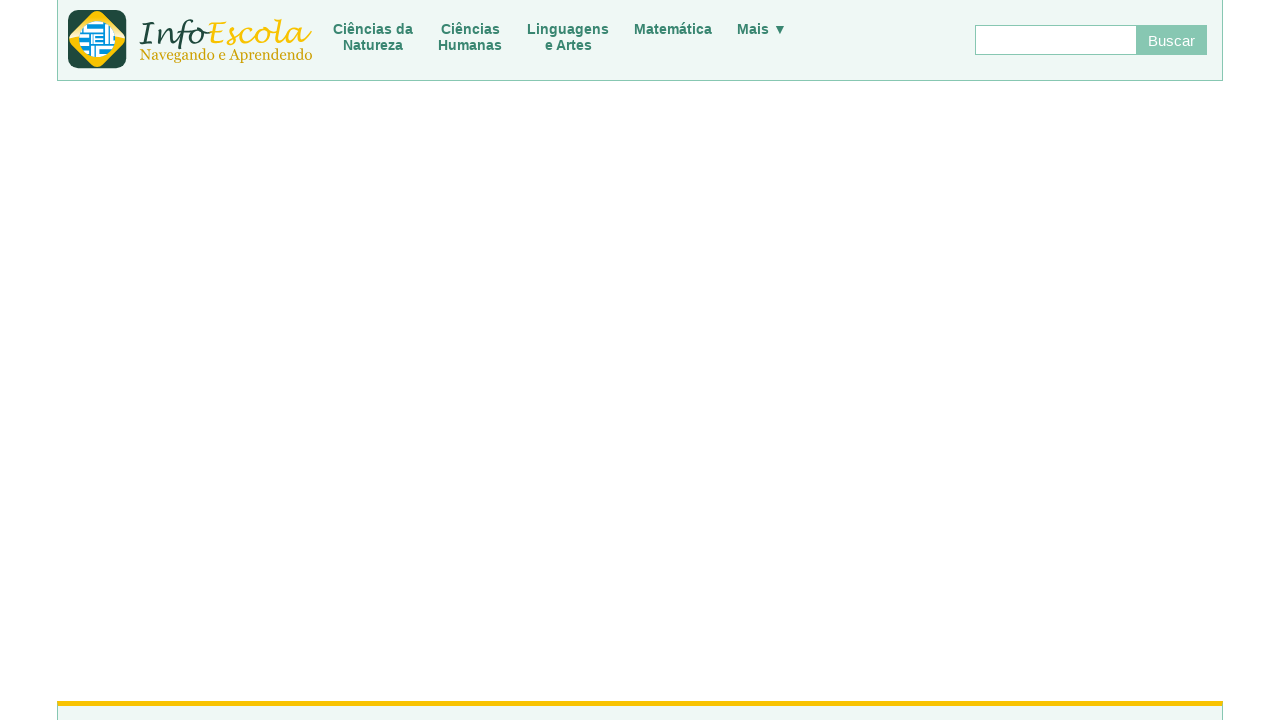